Tests complete checkout flow by adding a product to cart and filling checkout form with billing information

Starting URL: https://practice.automationtesting.in/

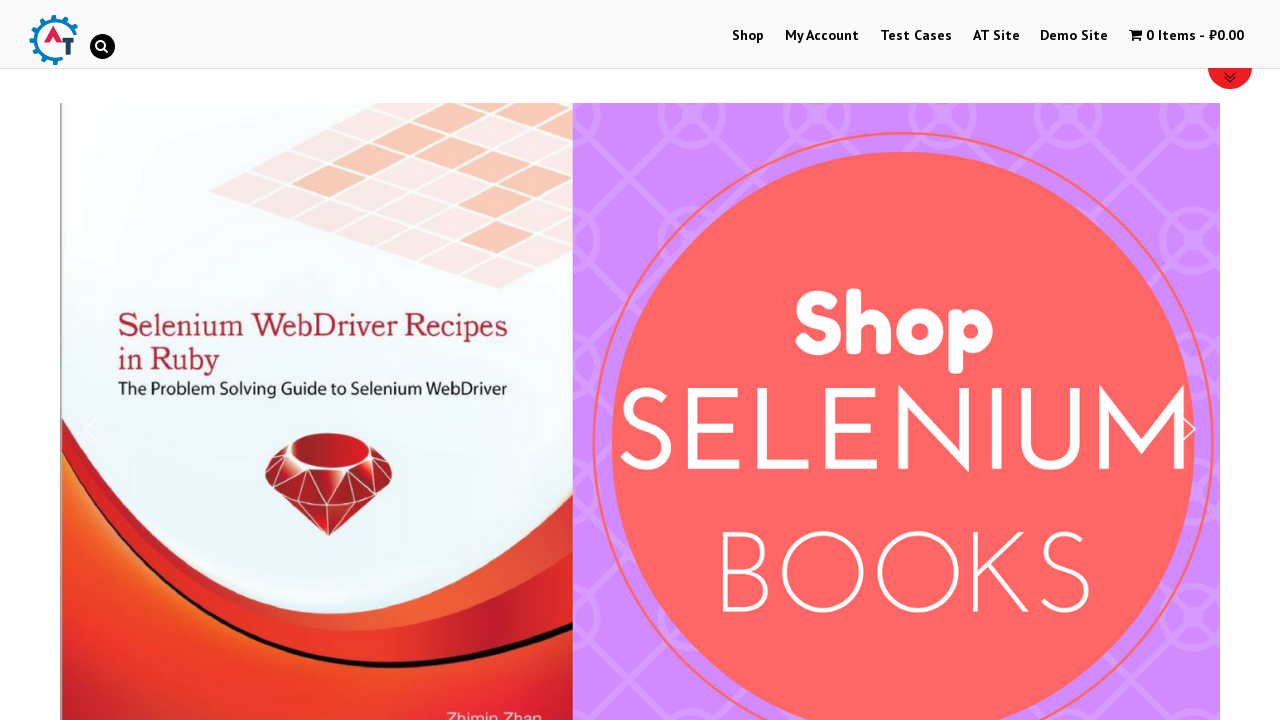

Clicked Shop link at (748, 36) on a:text('Shop')
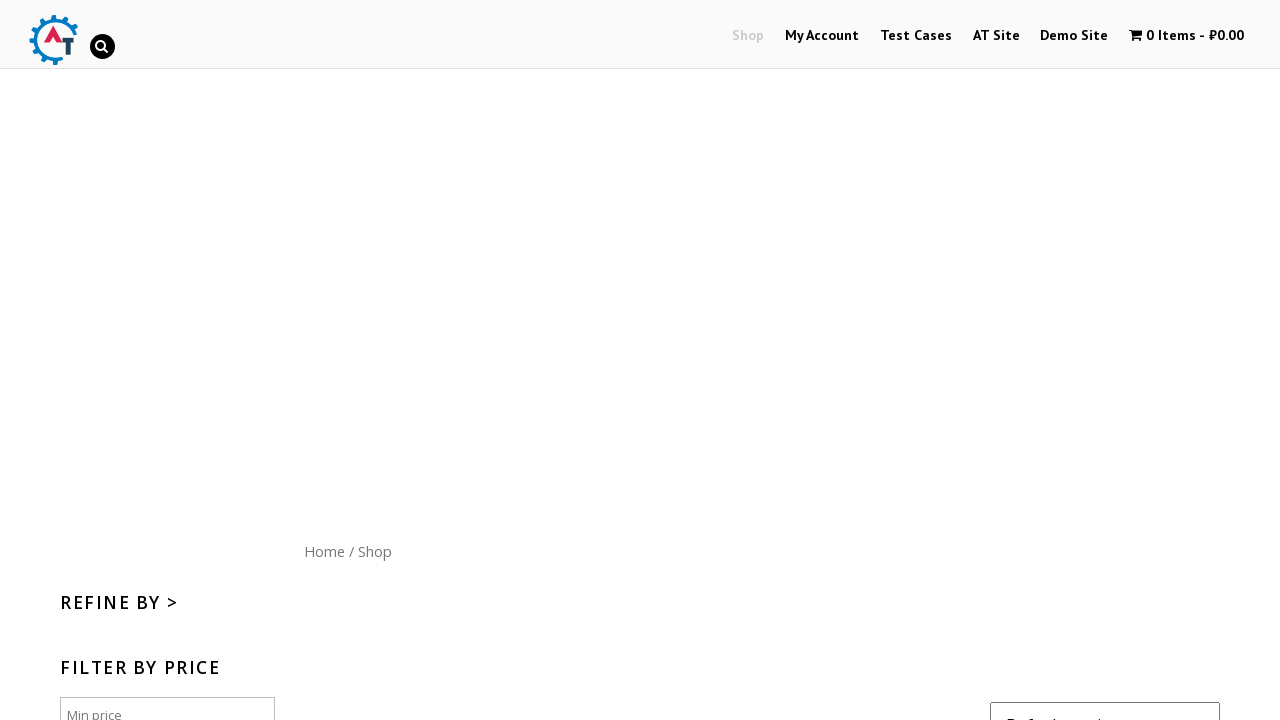

Scrolled down 300px to view products
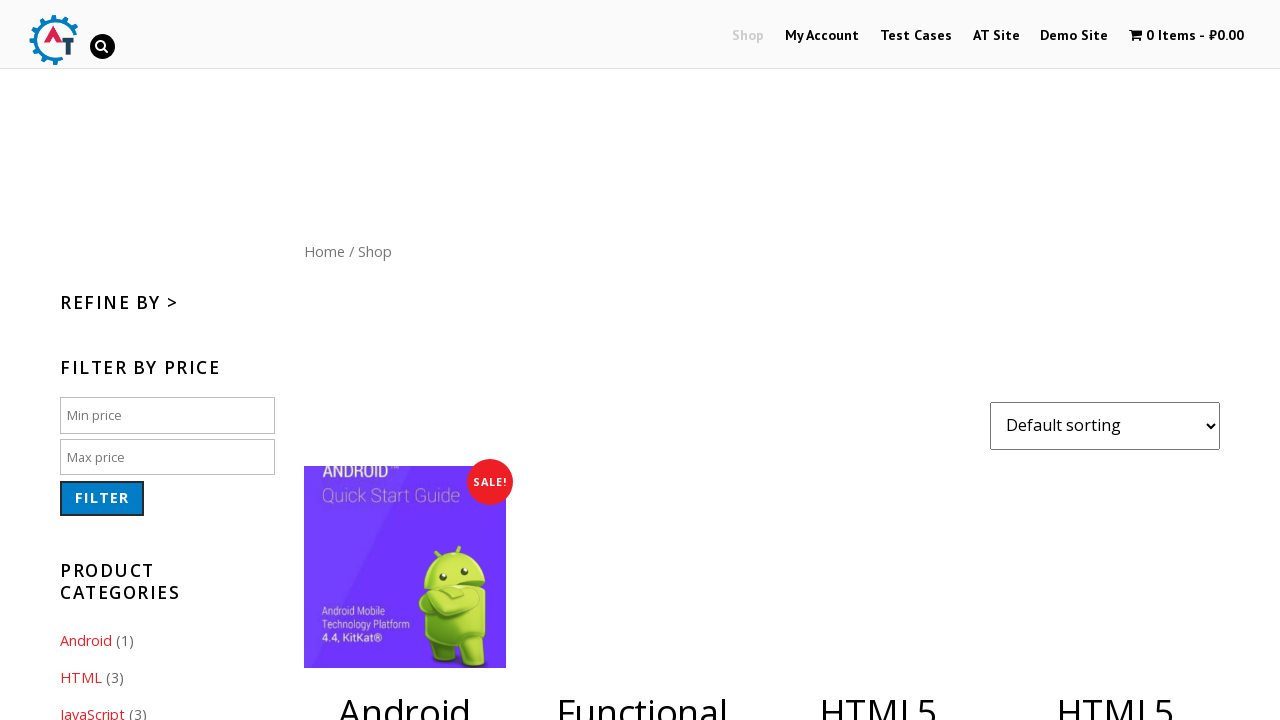

Clicked to add HTML book (product ID 182) to cart at (1115, 361) on [data-product_id="182"]
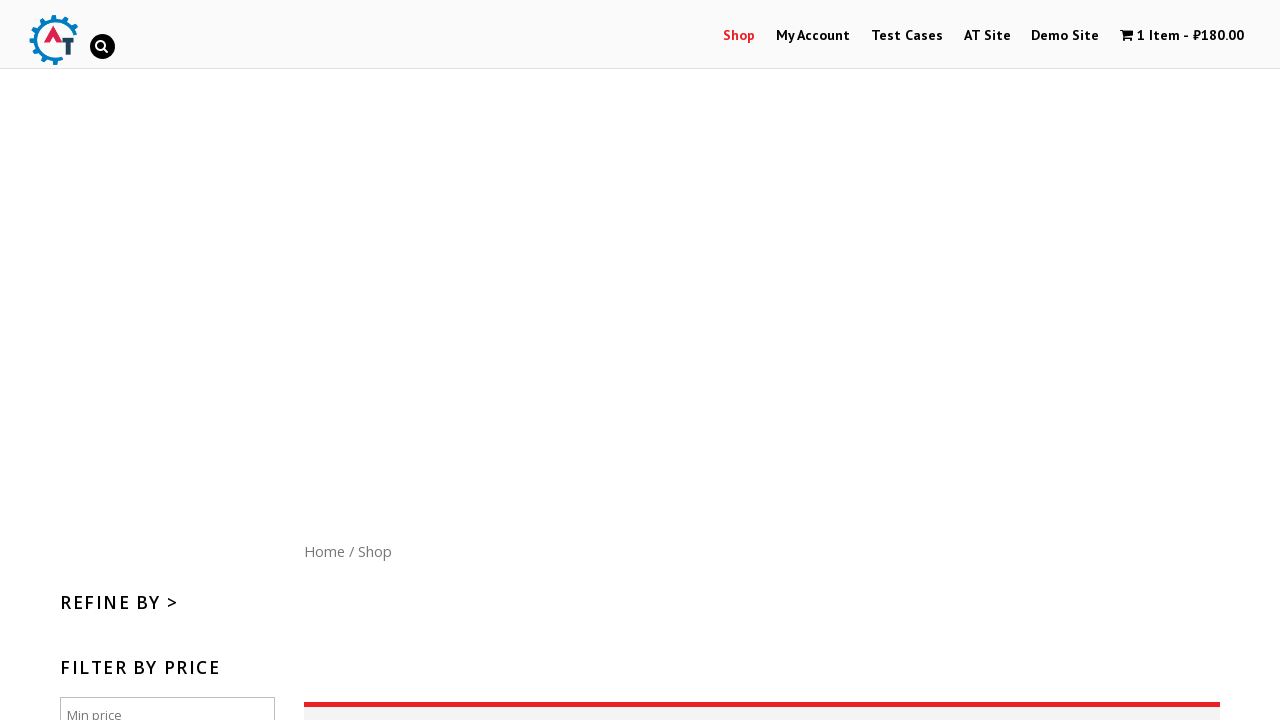

Waited 10 seconds for product to be added
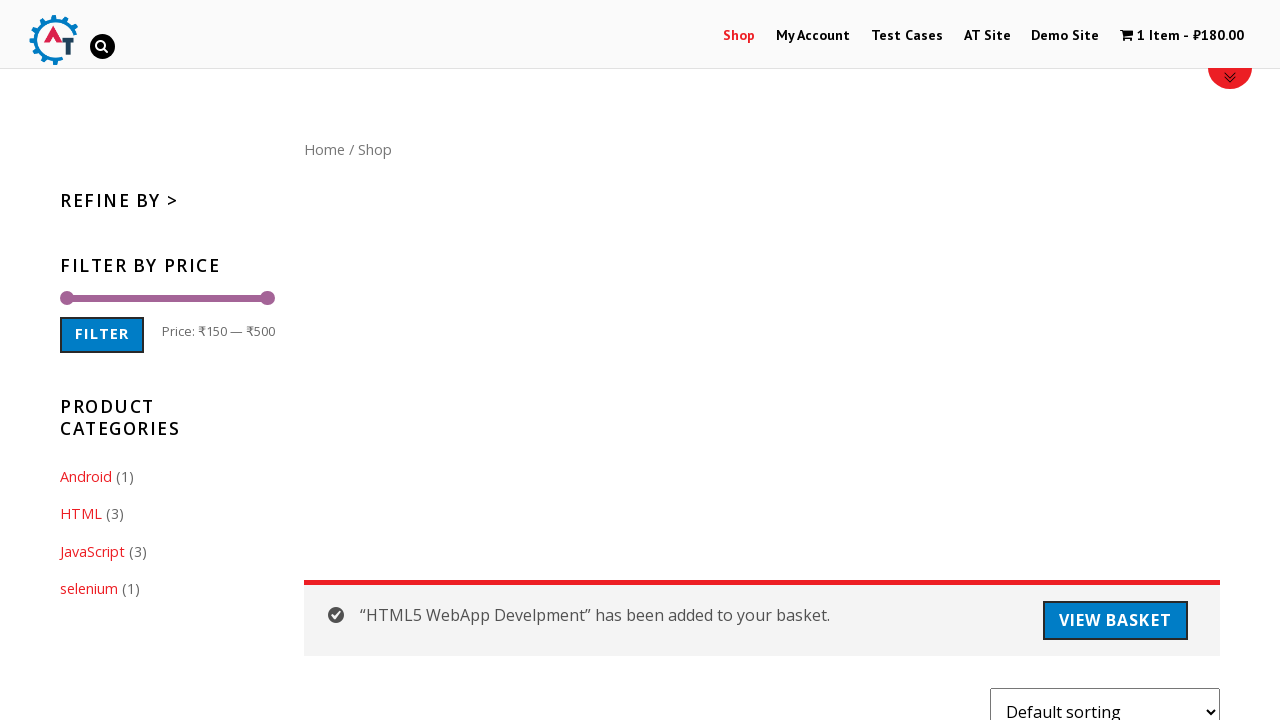

Clicked shopping cart icon at (1127, 35) on .wpmenucart-icon-shopping-cart-0
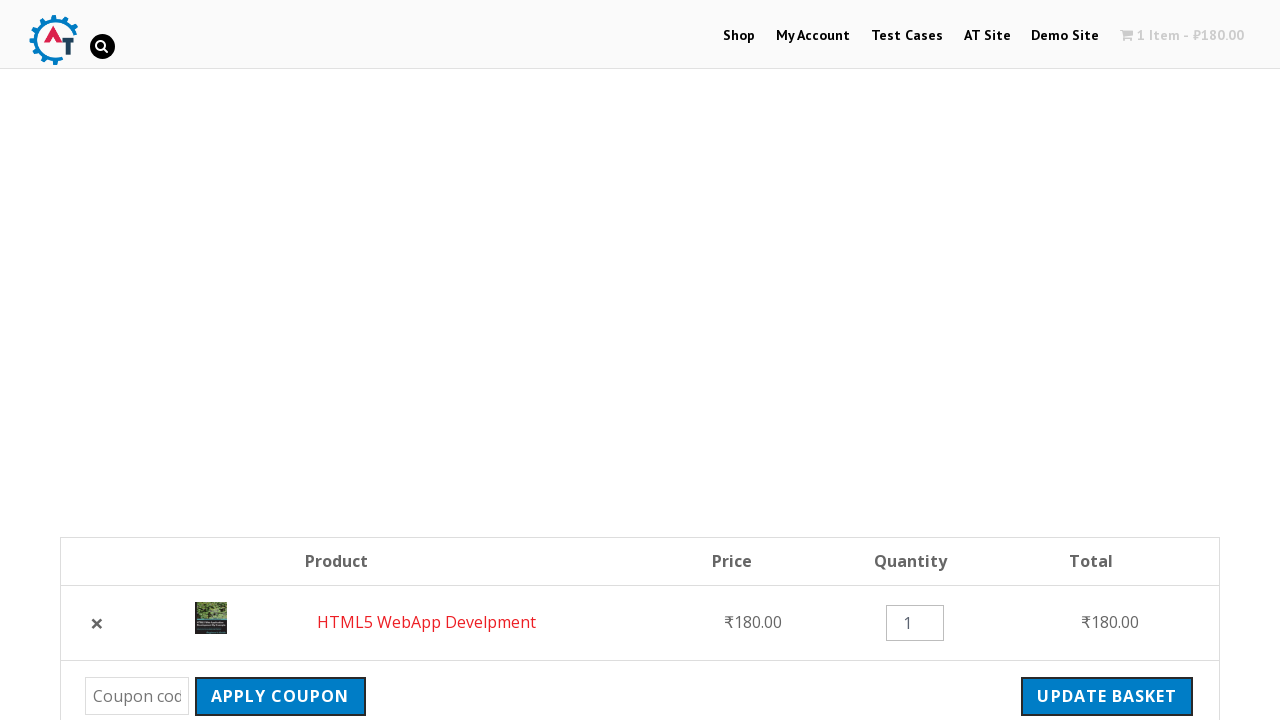

Waited 10 seconds for cart to load
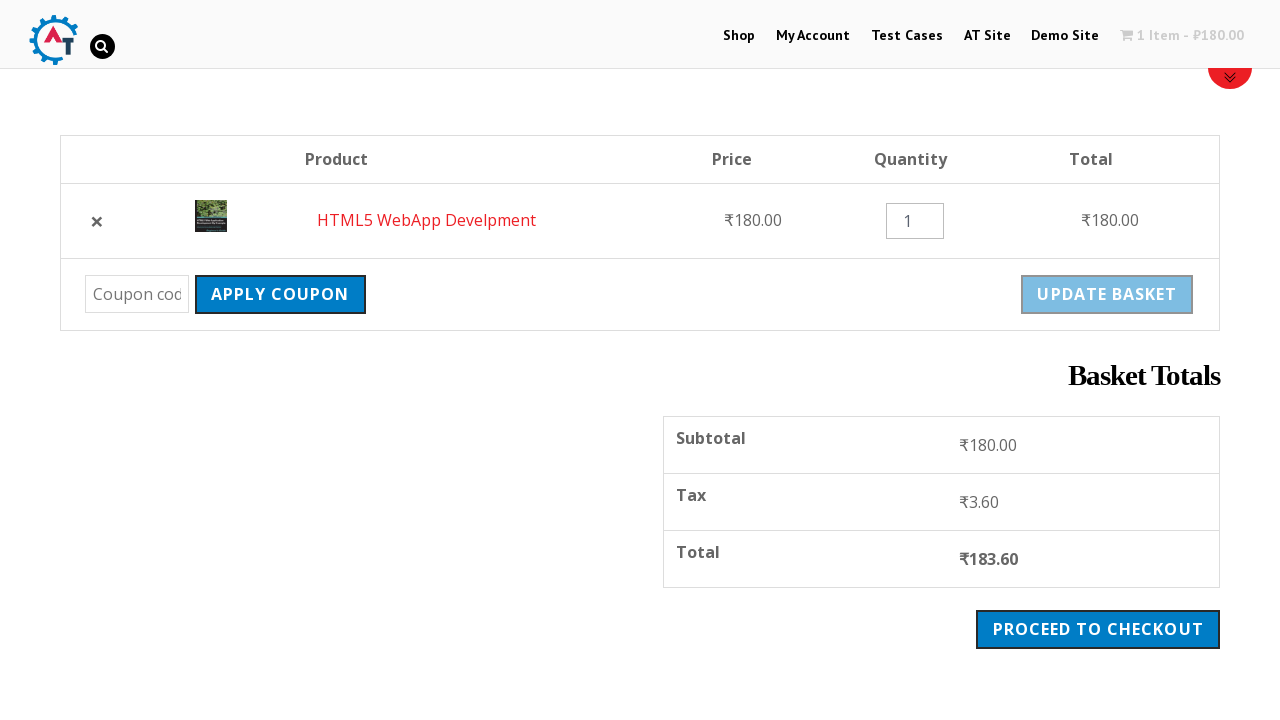

Checkout button appeared
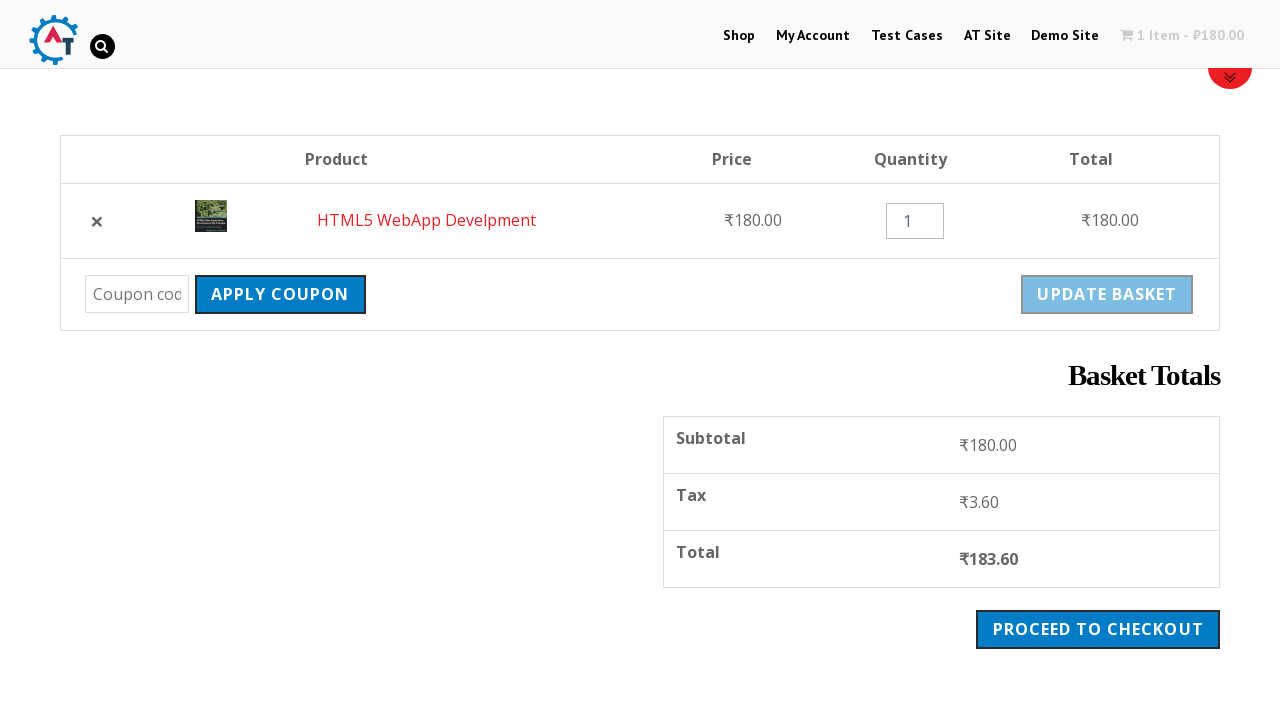

Clicked checkout button to proceed to checkout form at (1098, 629) on .checkout-button.button.alt.wc-forward
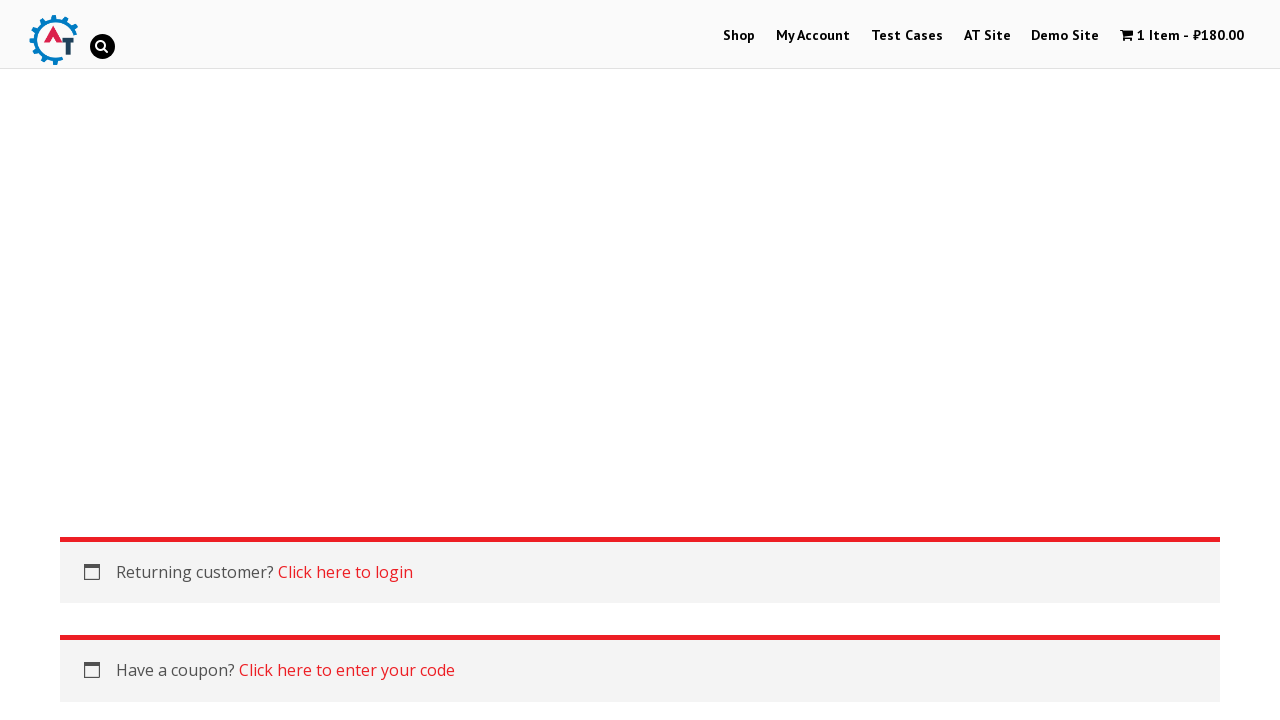

Billing first name field loaded
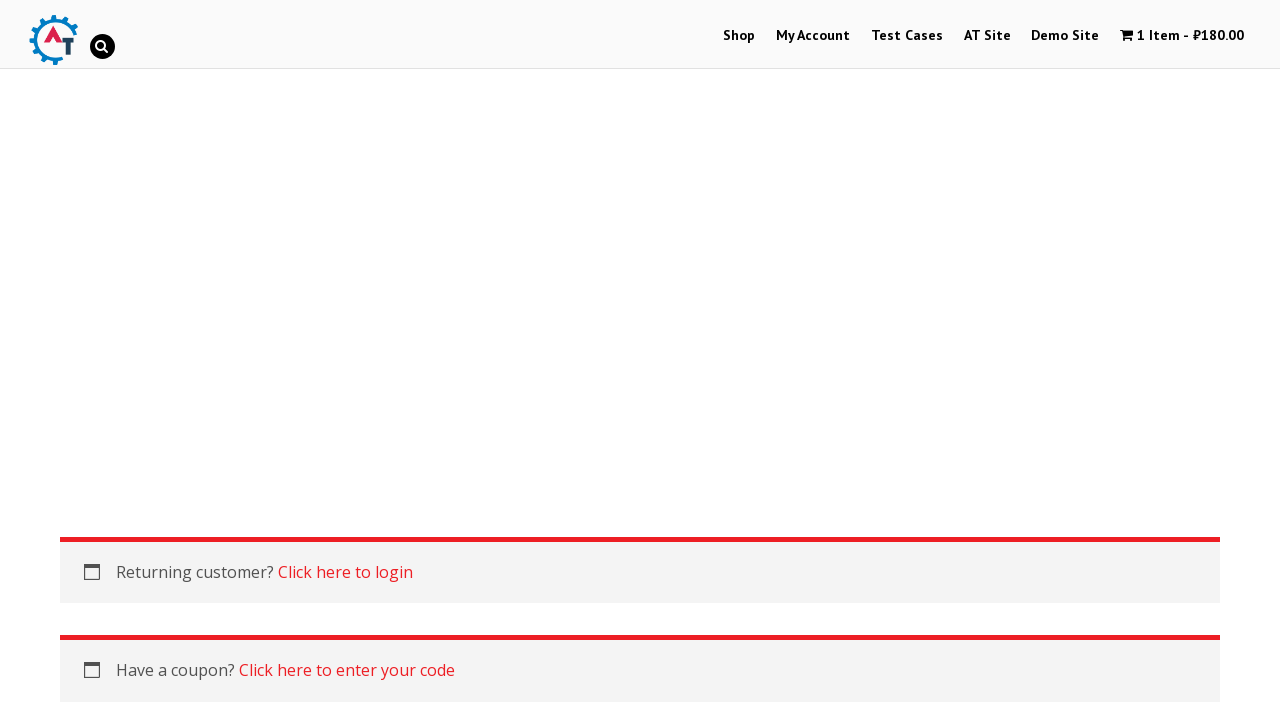

Filled first name: 'Vika' on #billing_first_name
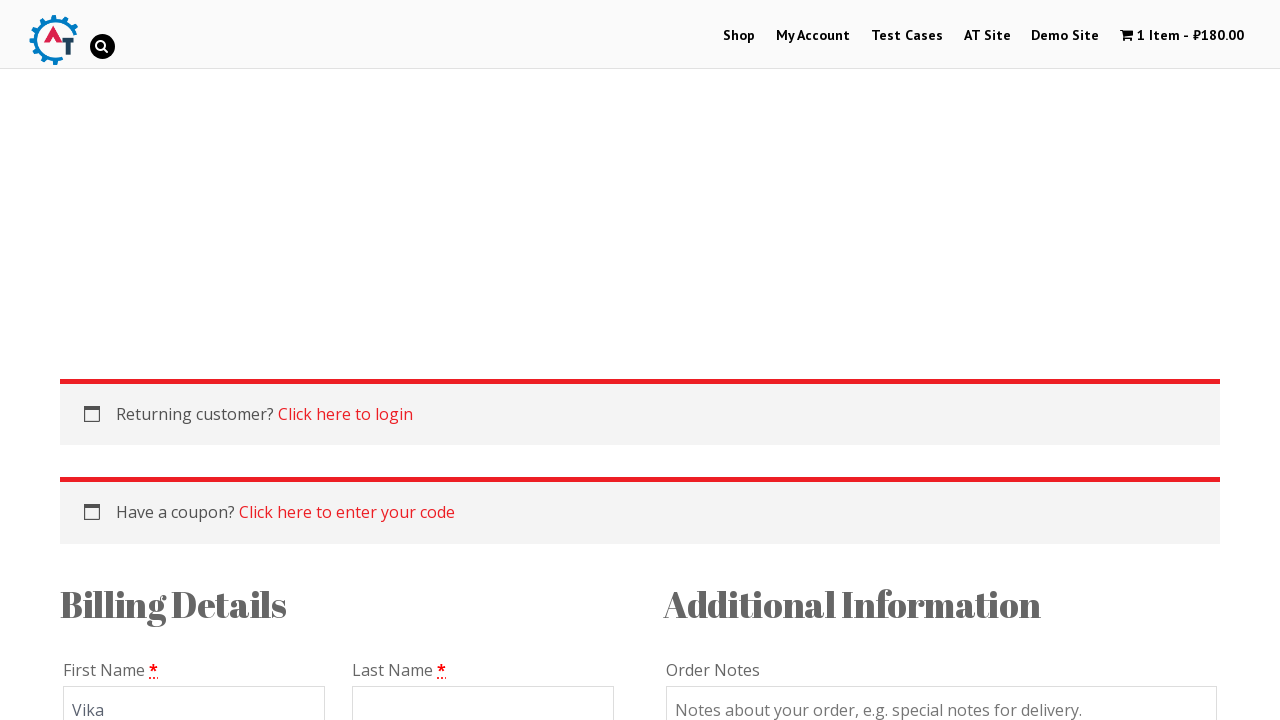

Filled last name: 'Zvereva' on #billing_last_name
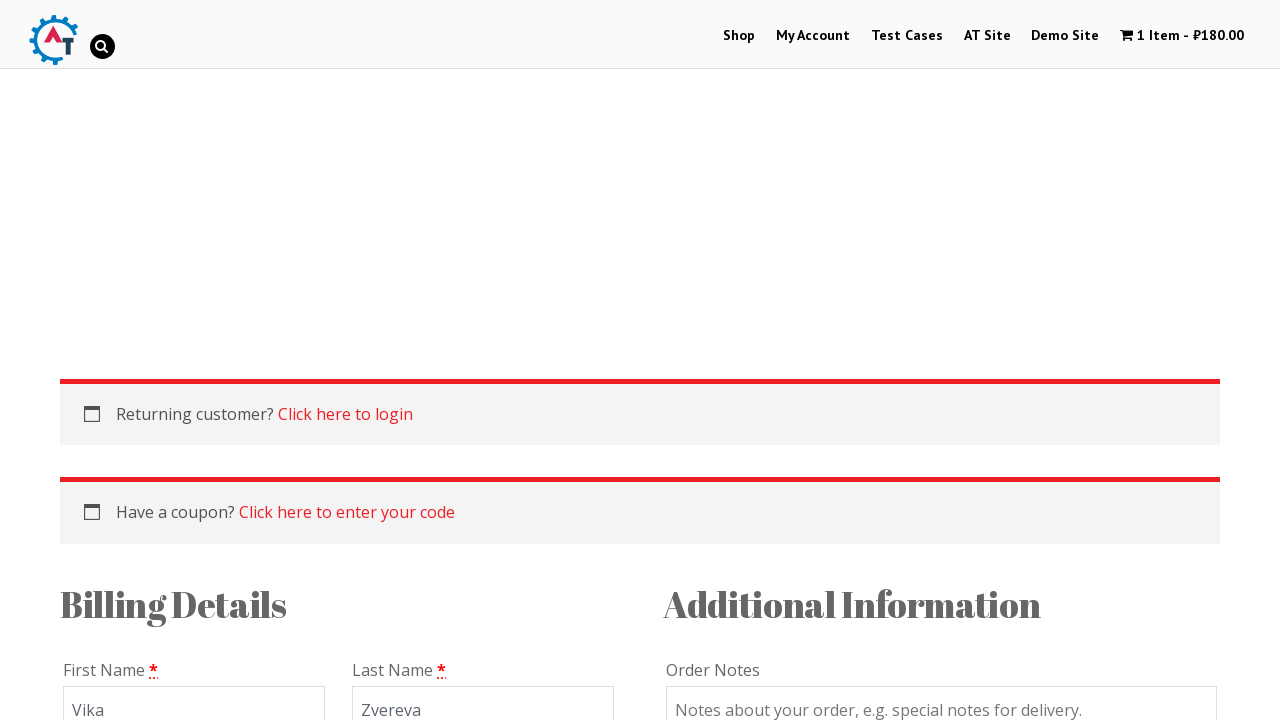

Filled email: 'test@example.com' on #billing_email
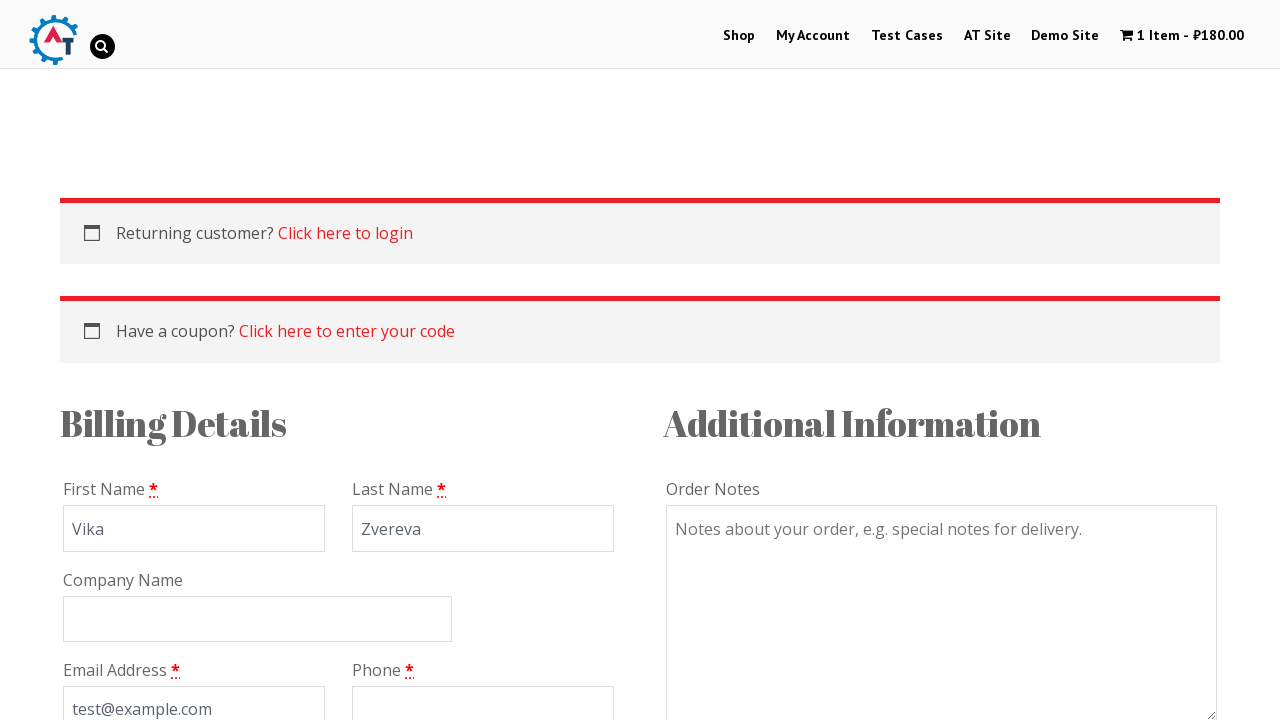

Filled phone: '89992202882' on #billing_phone
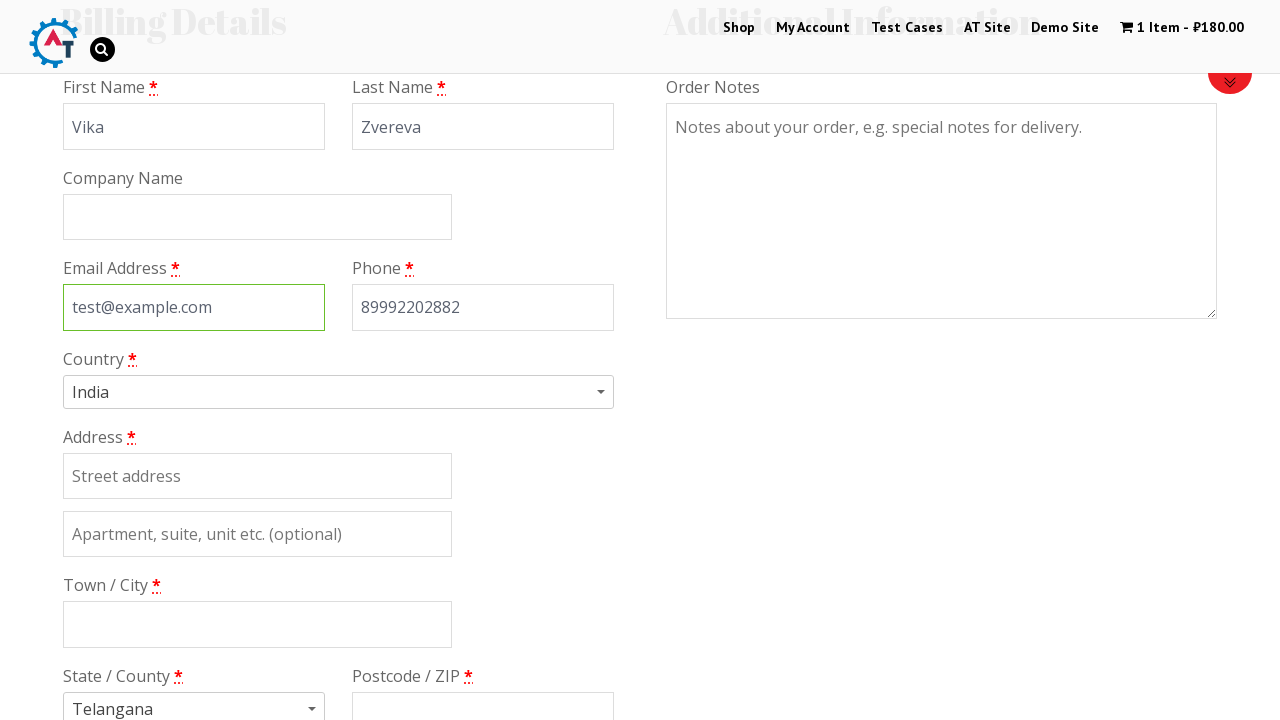

Clicked country dropdown at (338, 392) on #s2id_billing_country
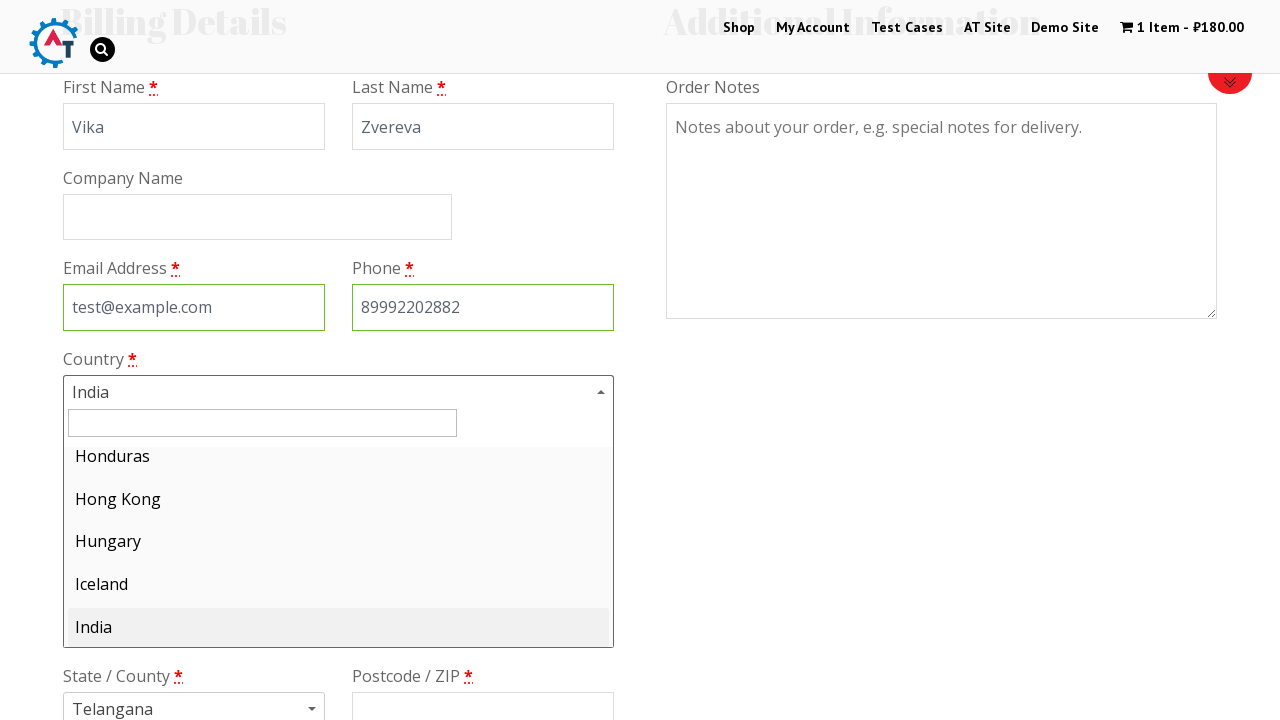

Typed 'Angola' in country search field on #s2id_autogen1_search
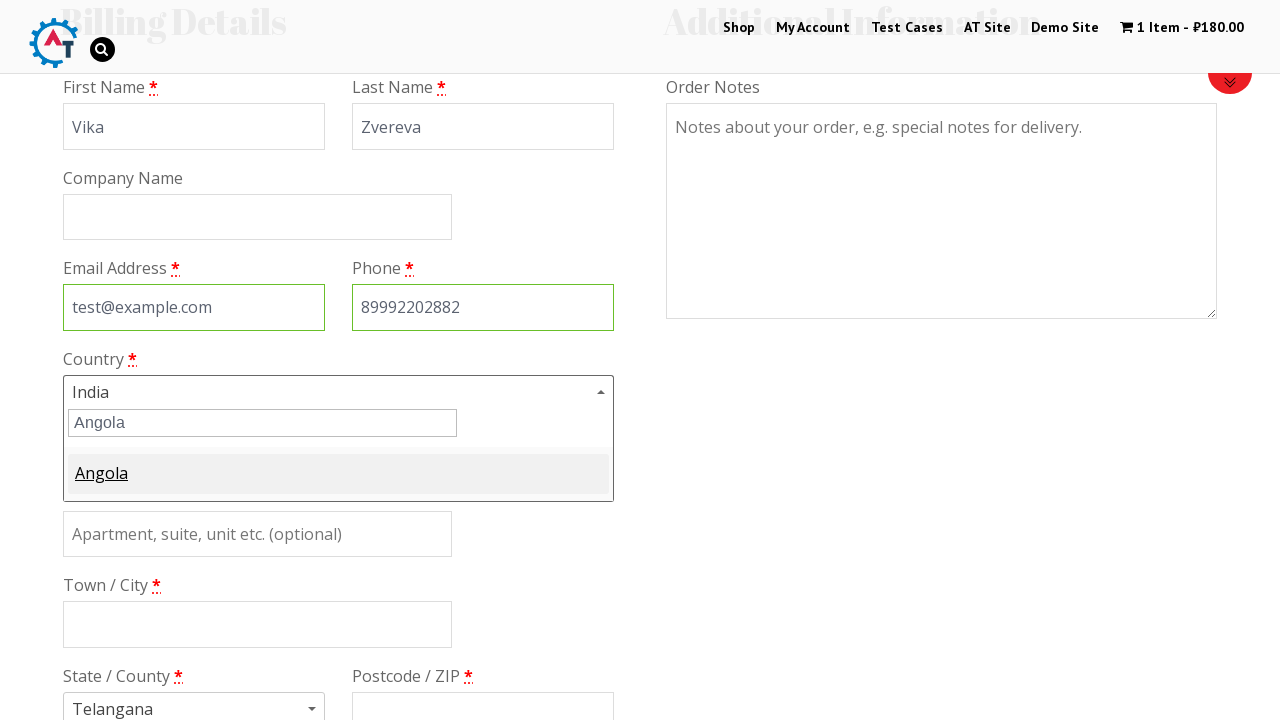

Selected Angola from dropdown results at (338, 480) on #select2-results-1
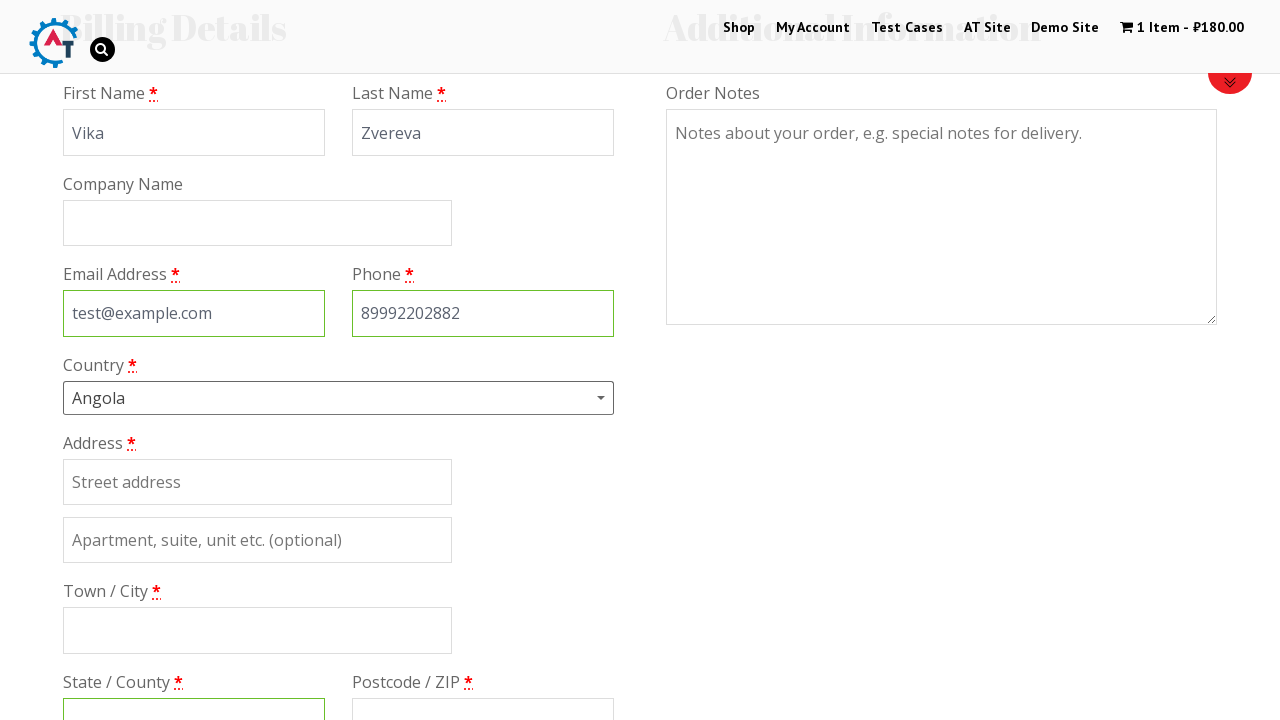

Filled address: 'Test Street 123' on #billing_address_1
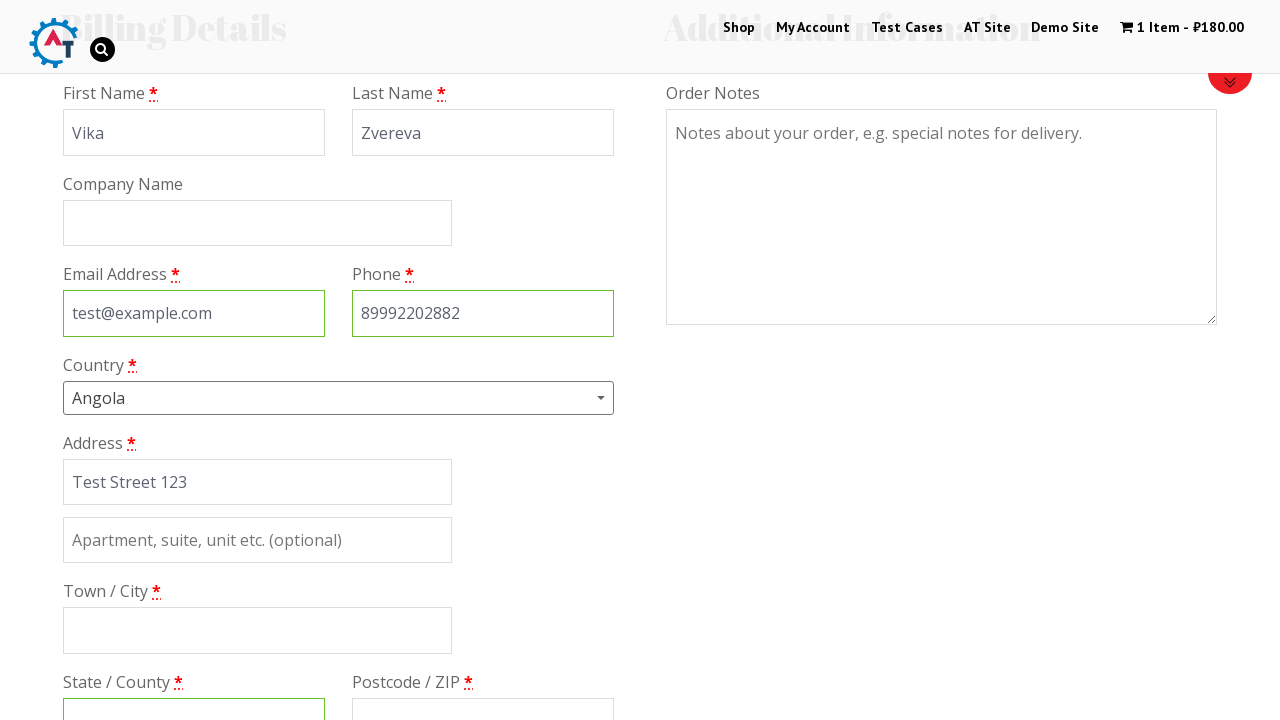

Filled state: 'Test State' on #billing_state
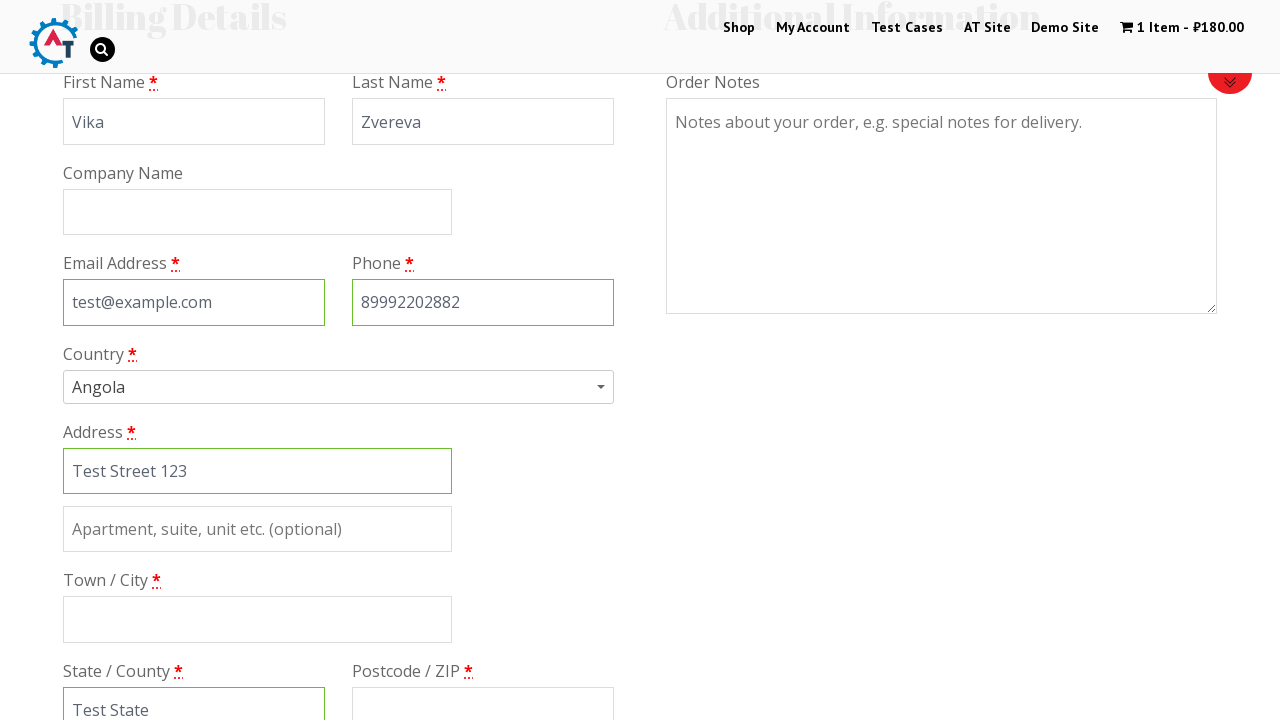

Filled postcode: '1234' on #billing_postcode
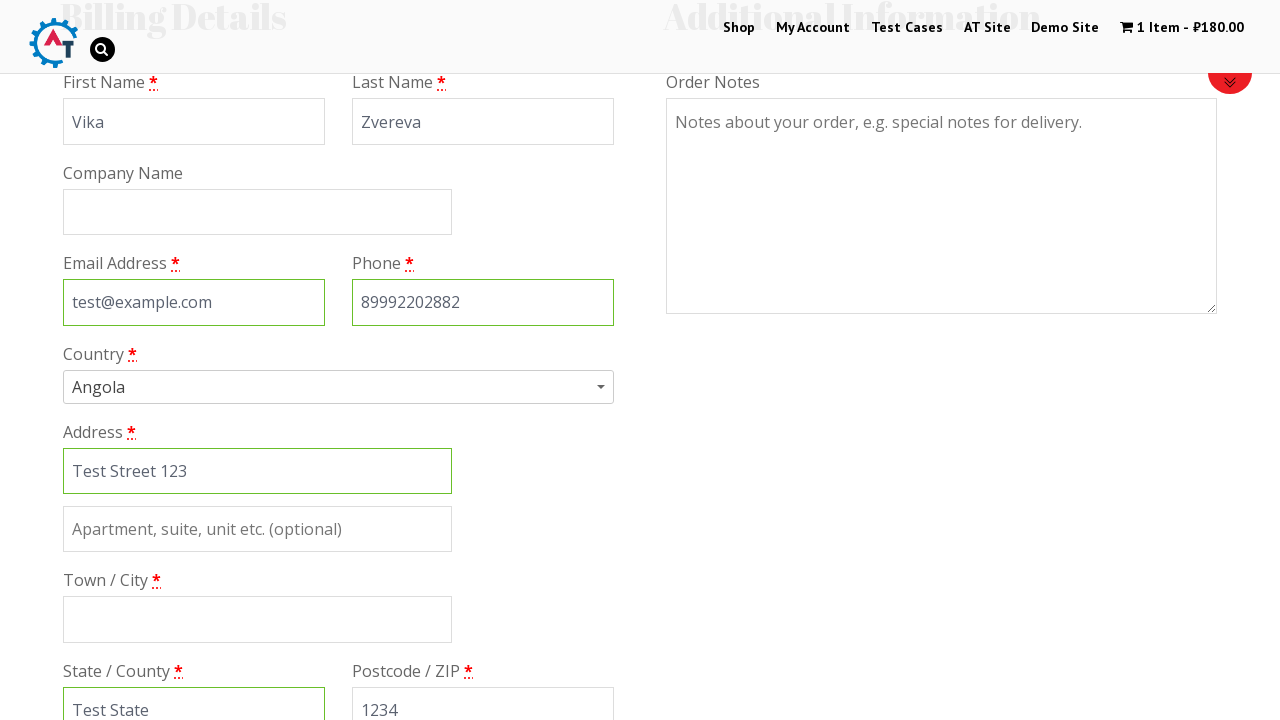

Filled city: 'Test City' on #billing_city
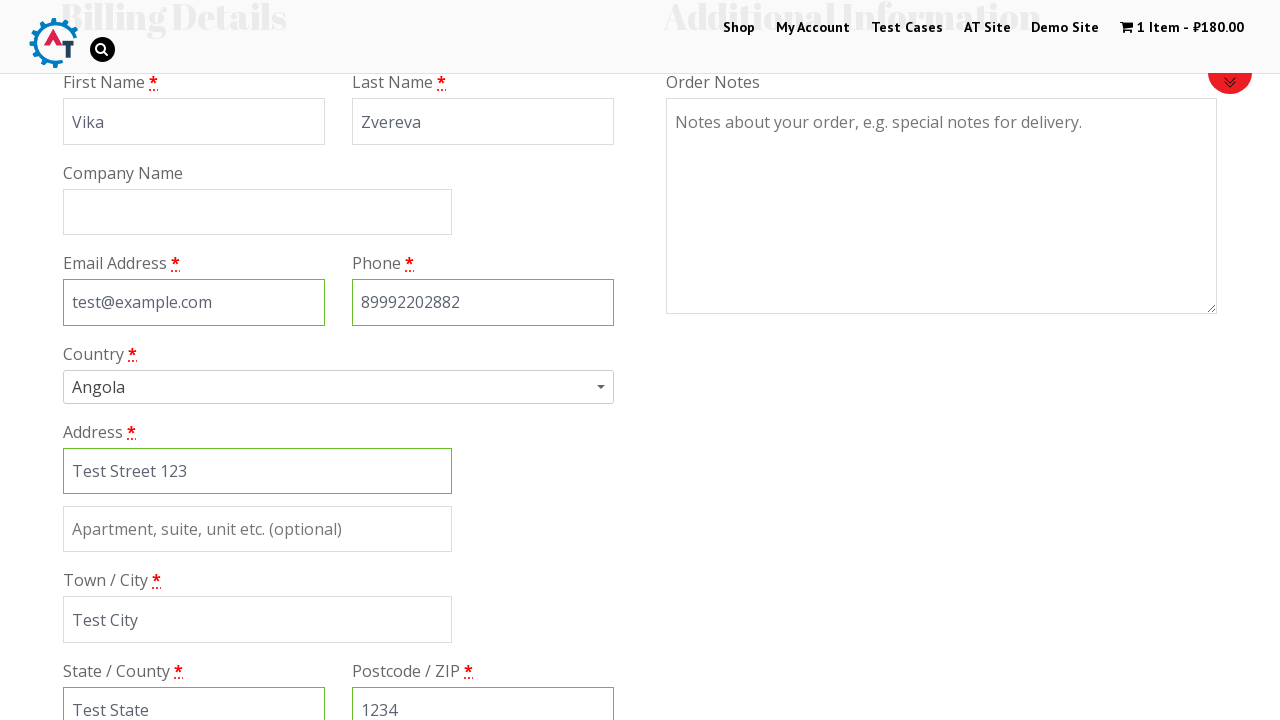

Scrolled down 600px to view payment methods
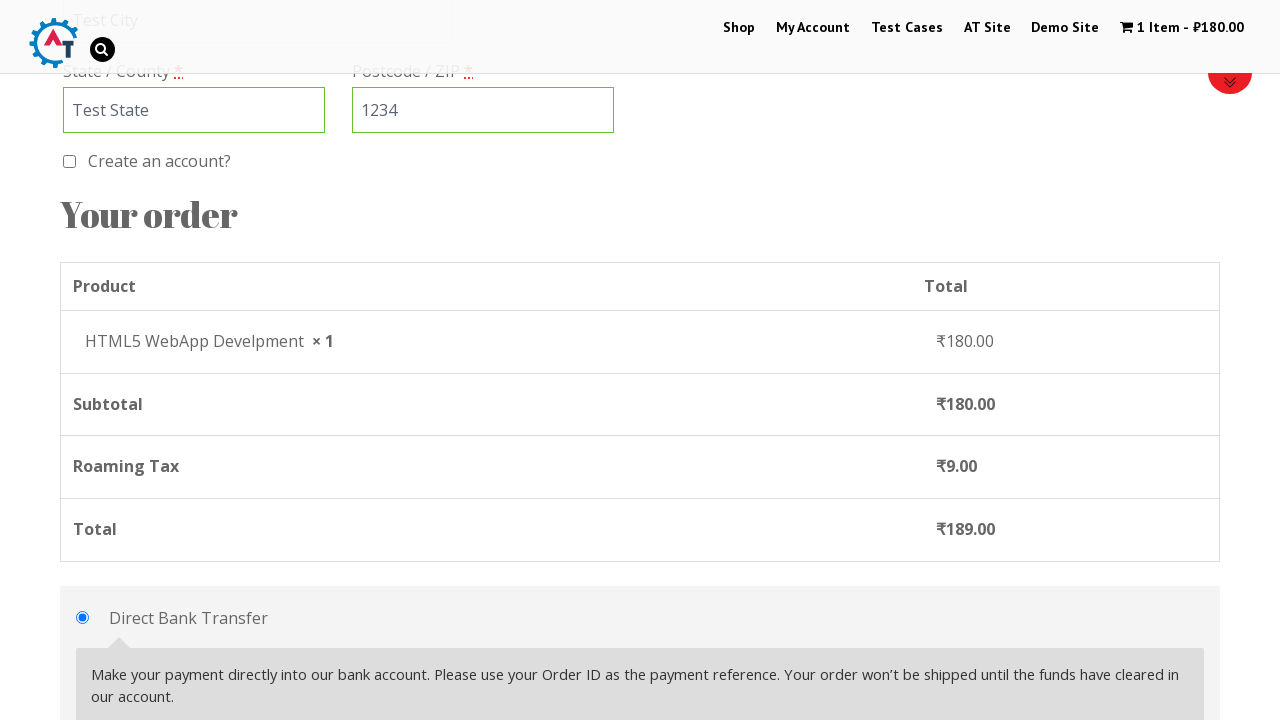

Waited 10 seconds for payment methods to load
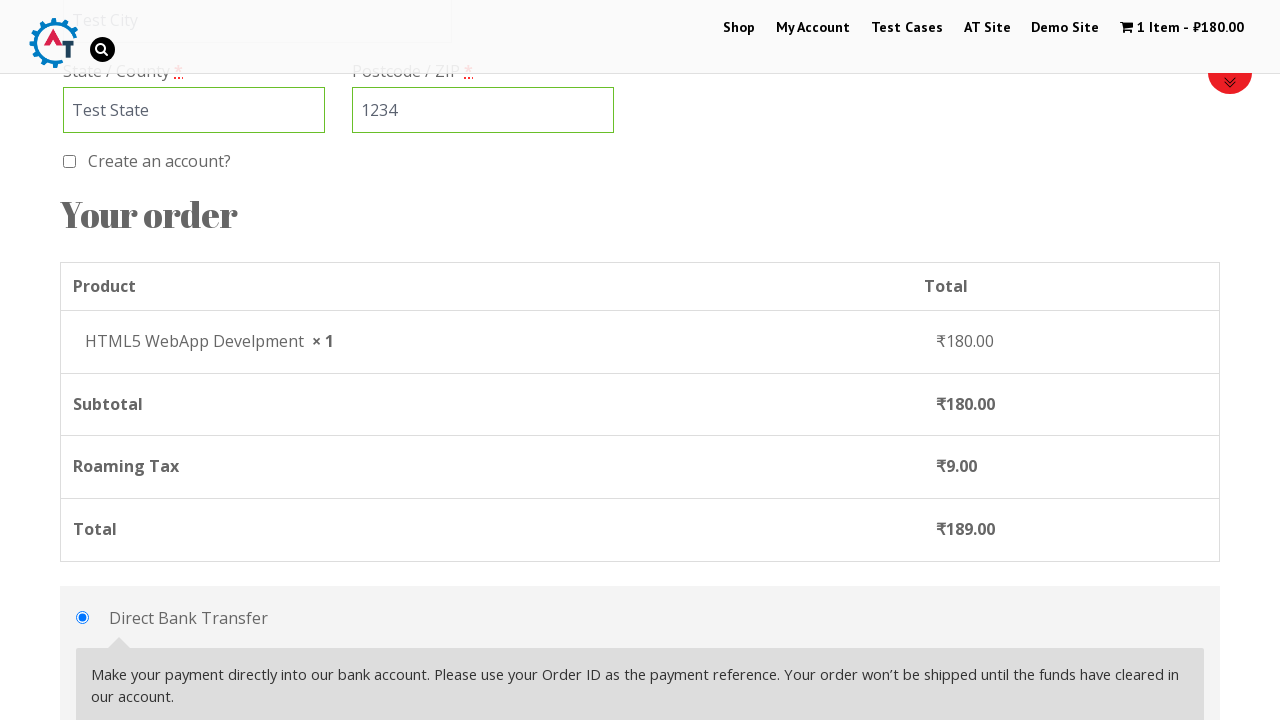

Selected 'Check Payments' payment method at (82, 360) on [value="cheque"]
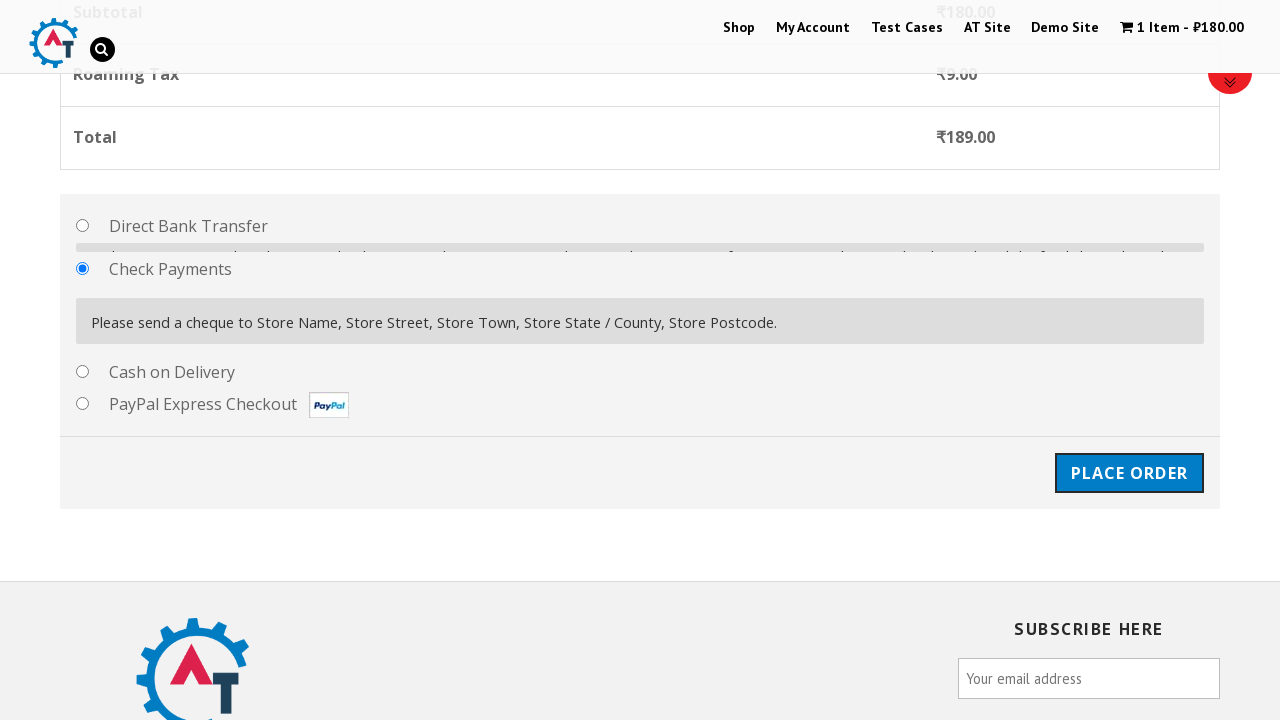

Clicked 'Place Order' button at (1129, 471) on #place_order
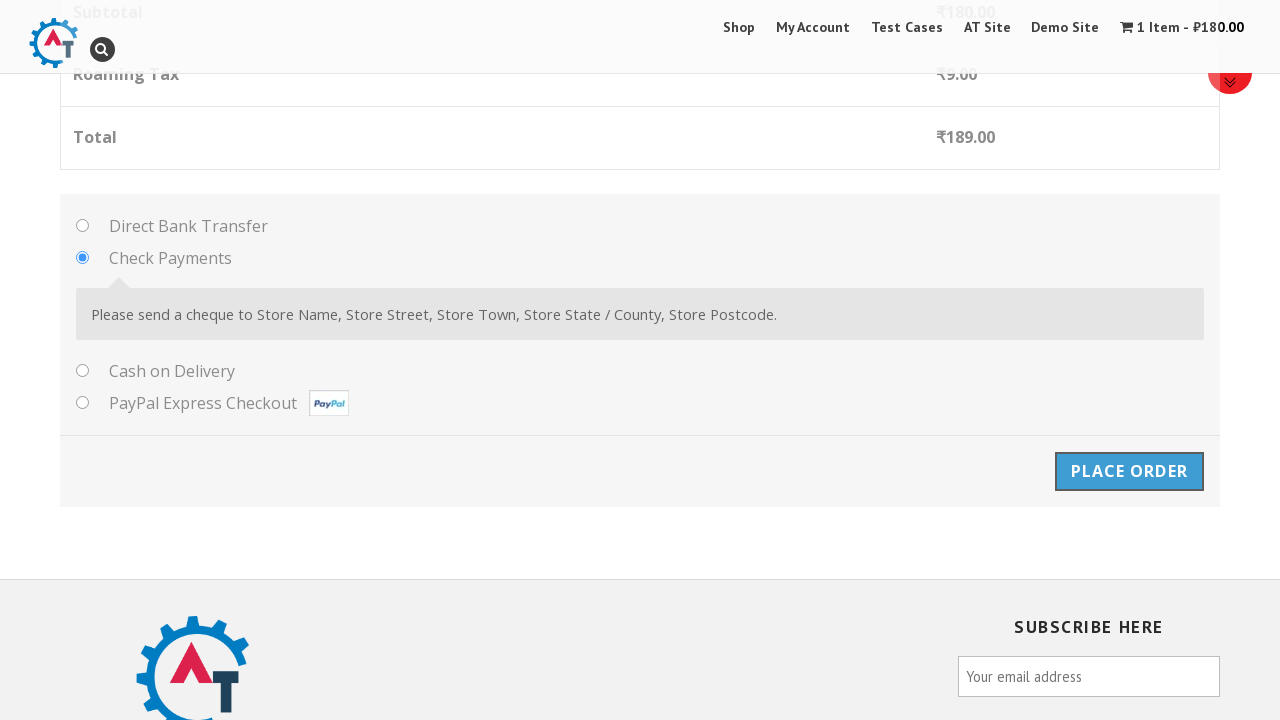

Order confirmation page loaded
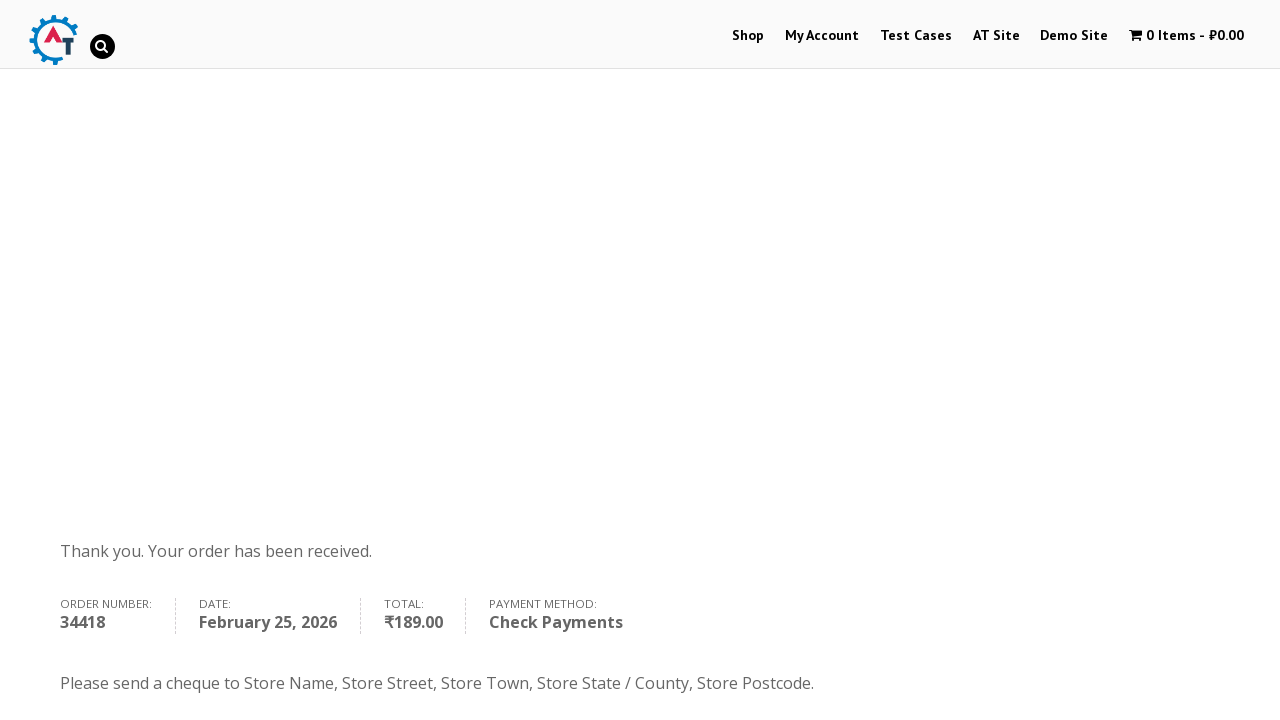

Verified 'Thank you. Your order has been received.' message
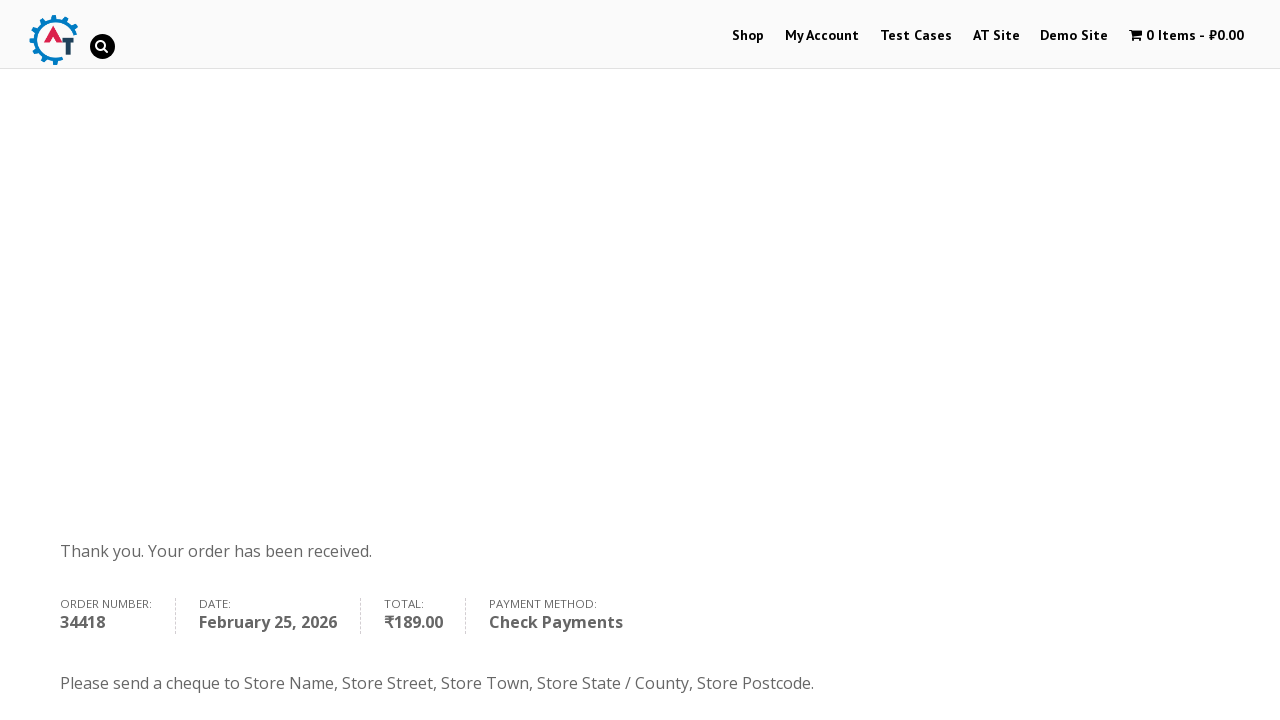

Verified 'Check Payments' payment method displayed on confirmation
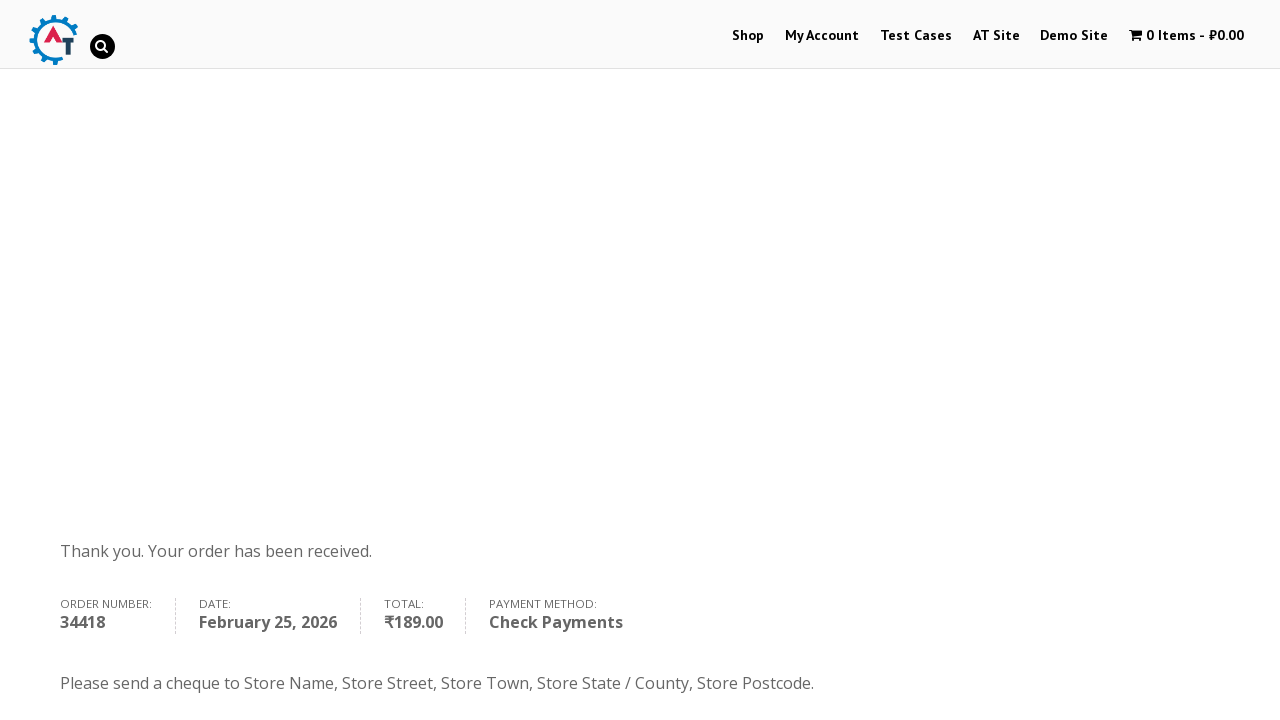

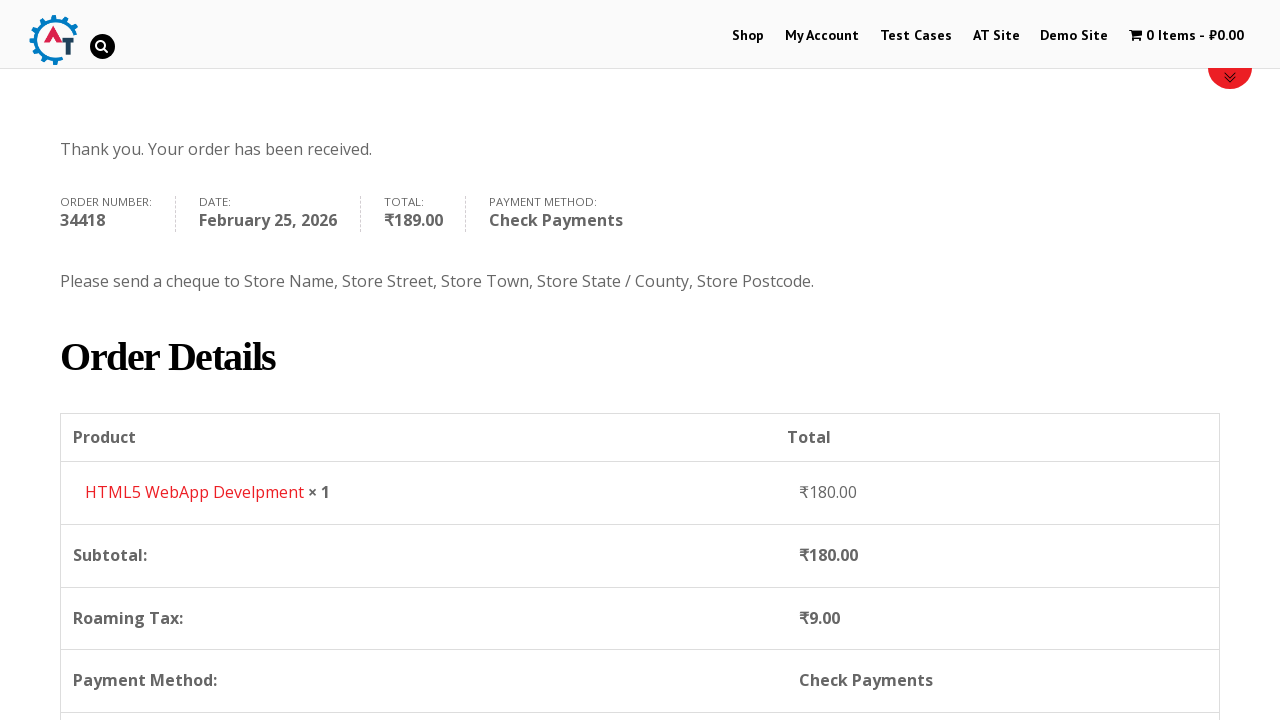